Tests window handling by clicking a link that opens a new window, switching between windows, and verifying content in each window

Starting URL: https://the-internet.herokuapp.com/

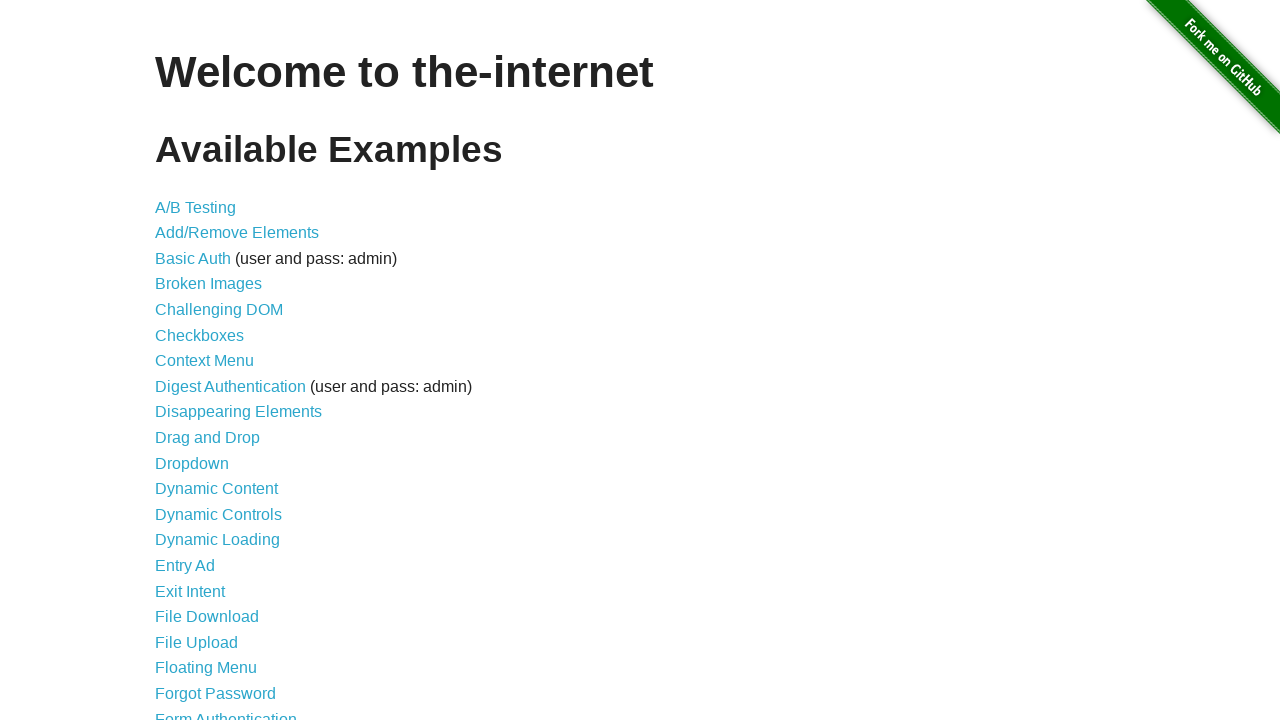

Clicked on Multiple Windows link at (218, 369) on text='Multiple Windows'
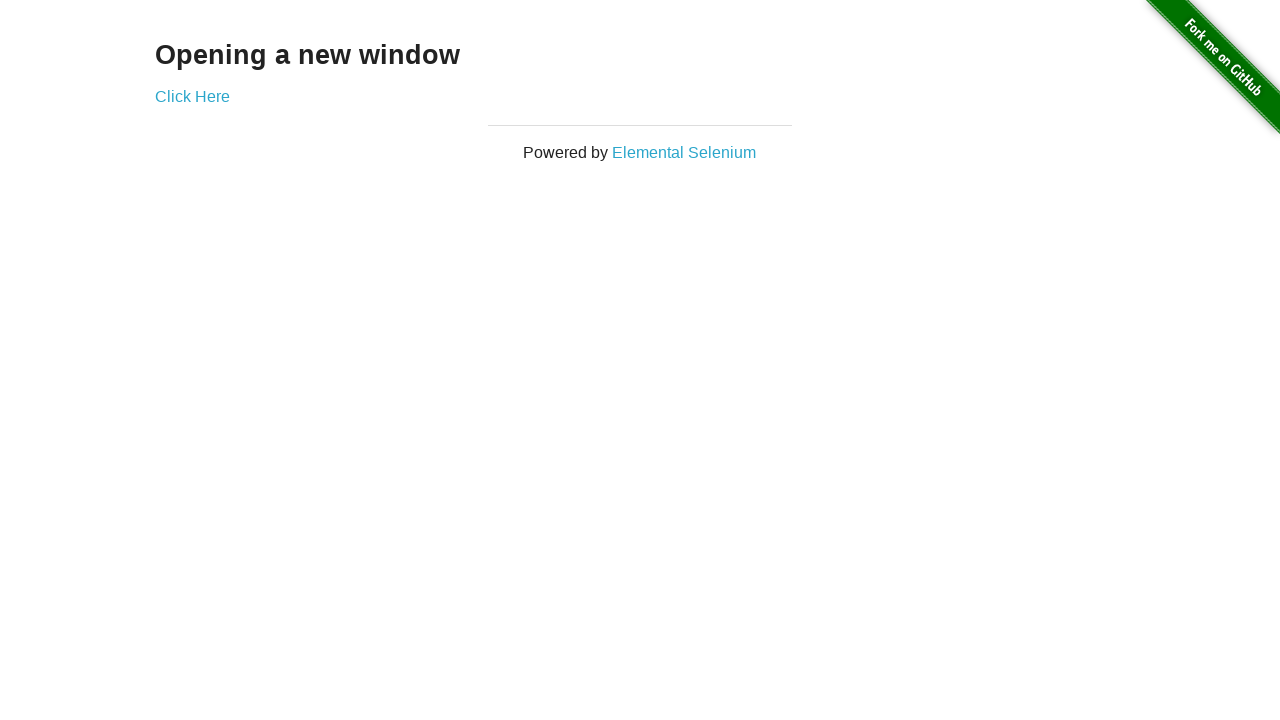

Clicked link that opens new window at (192, 96) on text='Click Here'
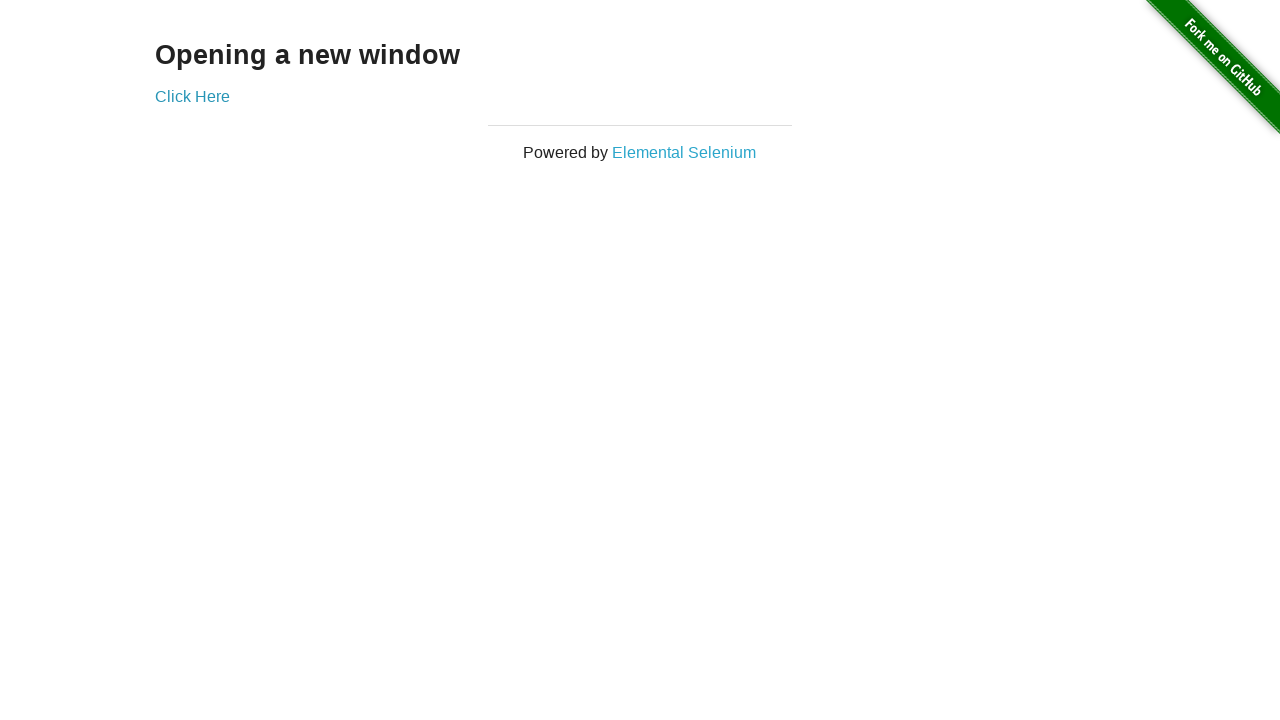

New window opened and captured
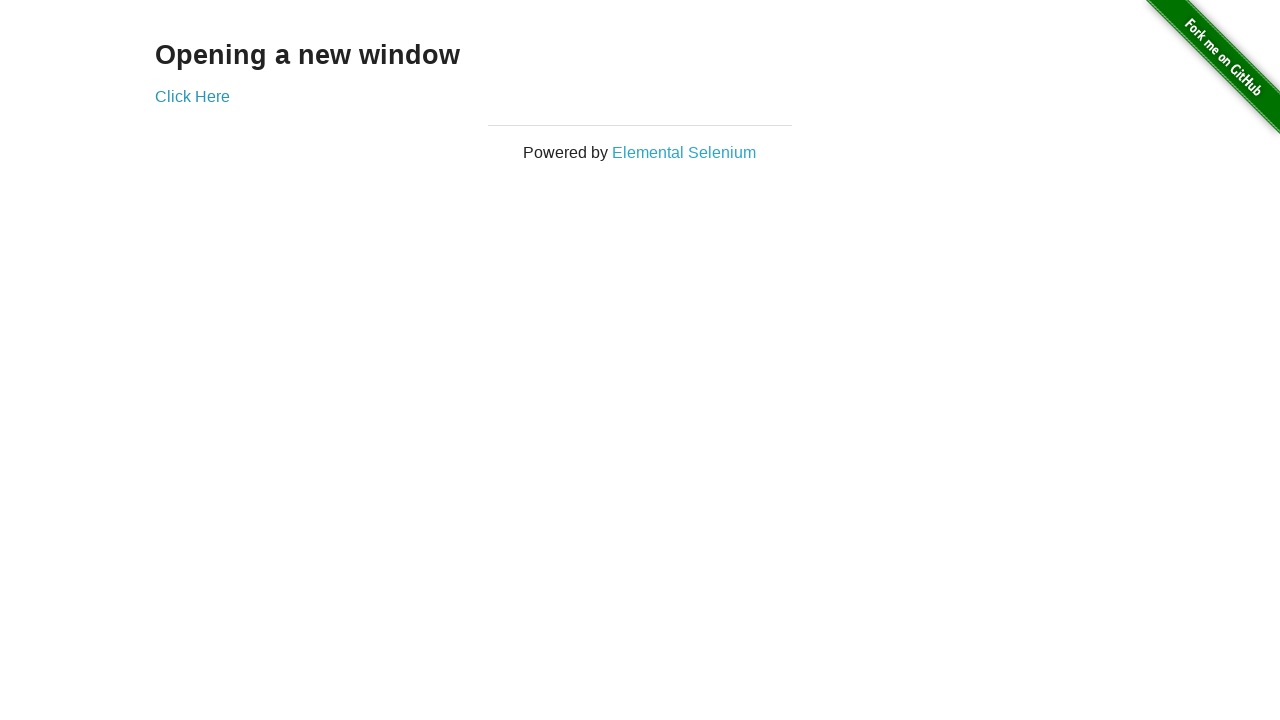

Retrieved text from new window: New Window
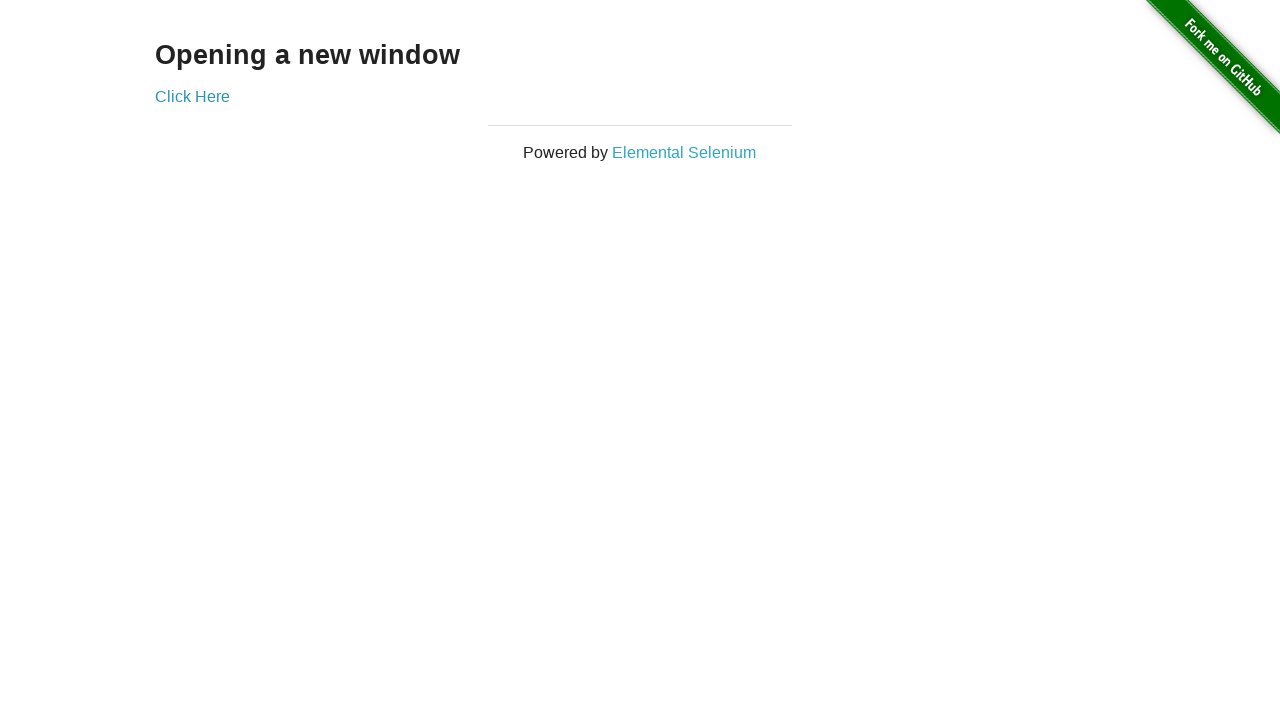

Retrieved text from original window: Opening a new window
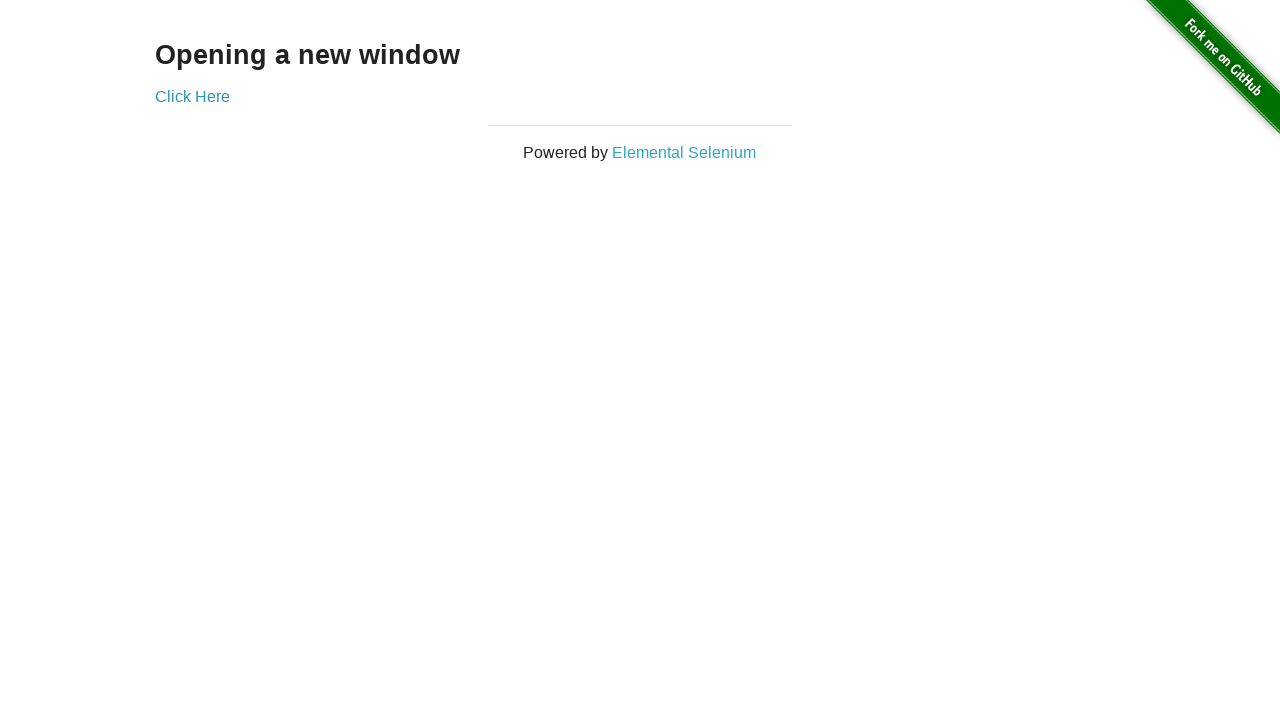

Closed the new window
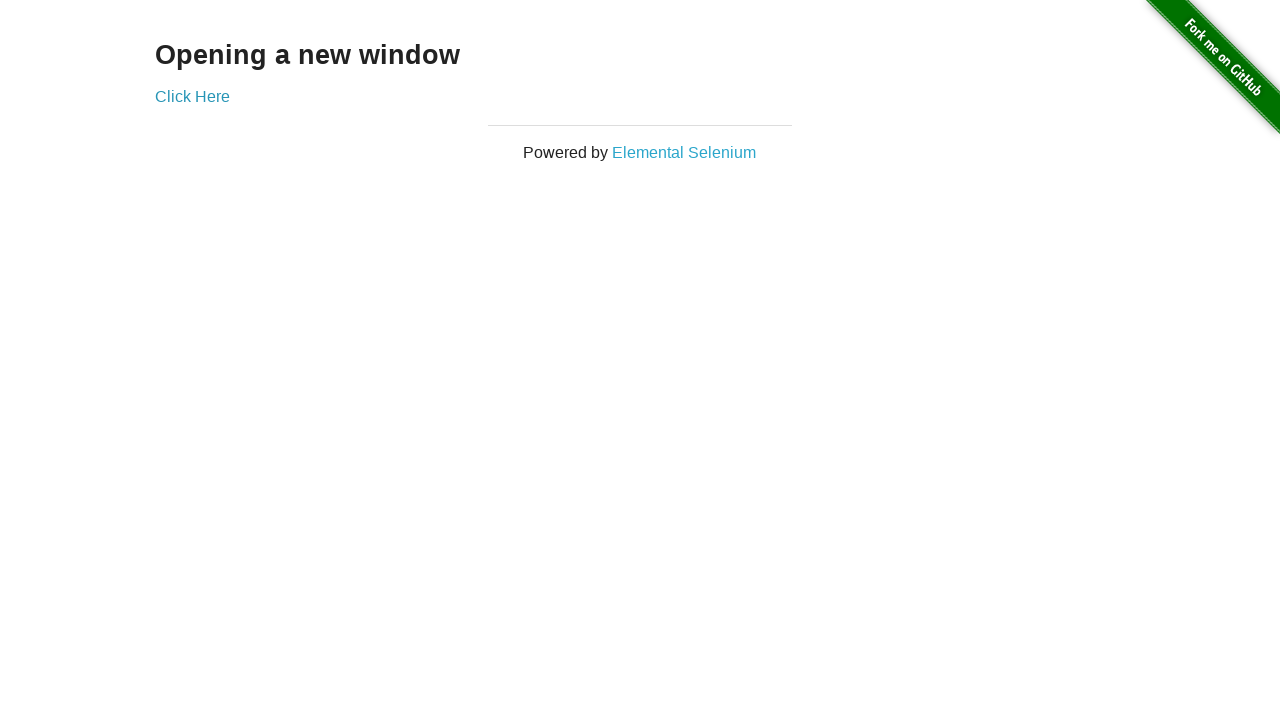

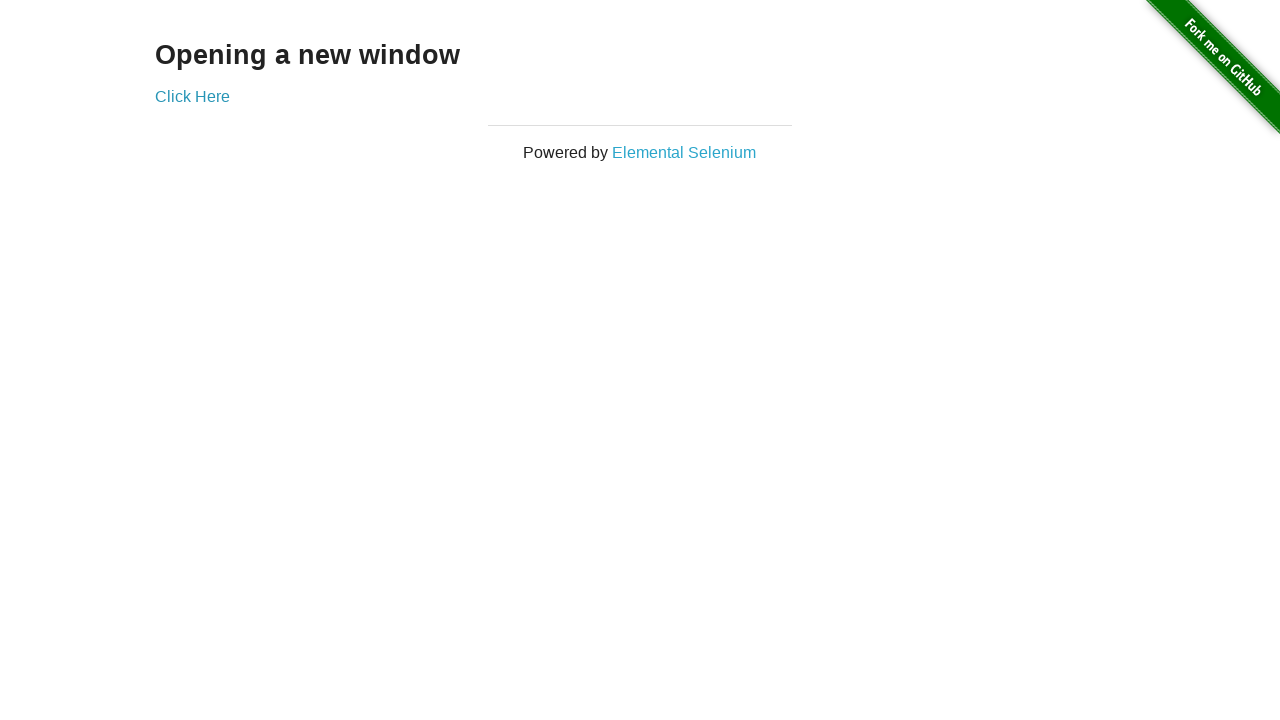